Tests dynamic checkbox controls by clicking a toggle button to hide the checkbox, waiting for it to disappear, then clicking again to show it and waiting for it to reappear.

Starting URL: https://v1.training-support.net/selenium/dynamic-controls

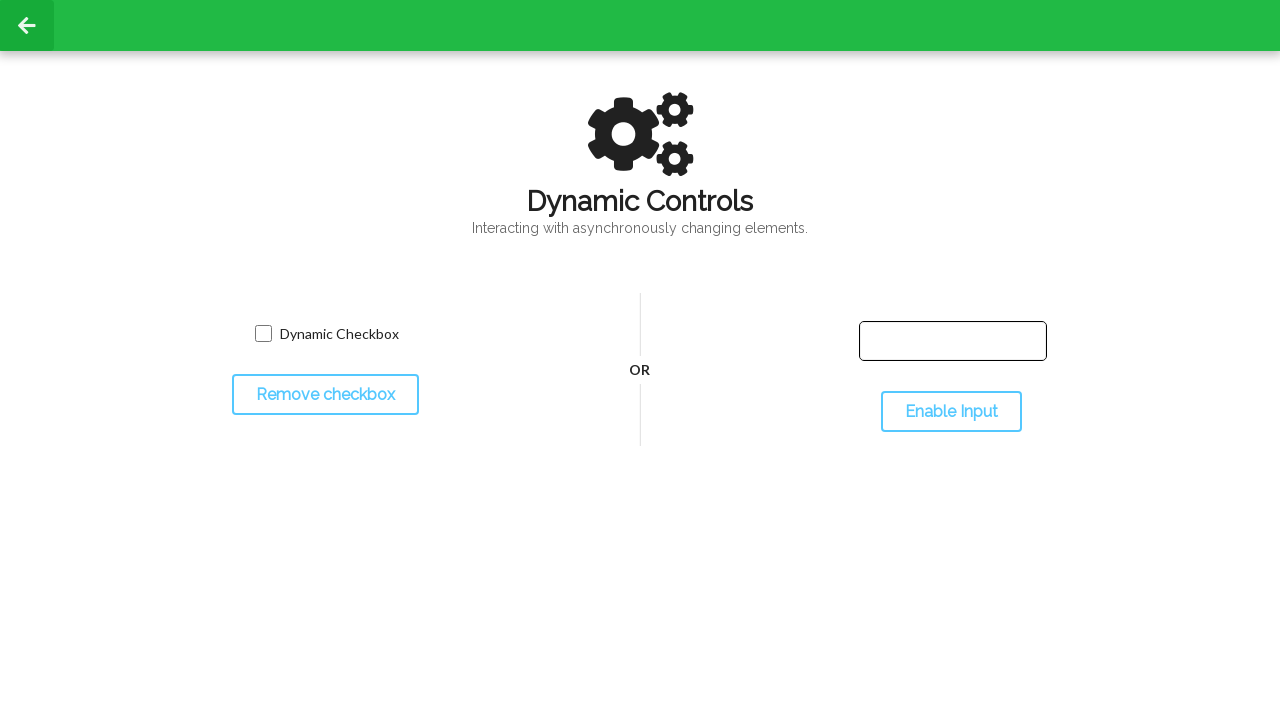

Clicked toggle button to hide the checkbox at (325, 395) on xpath=//button[@id='toggleCheckbox']
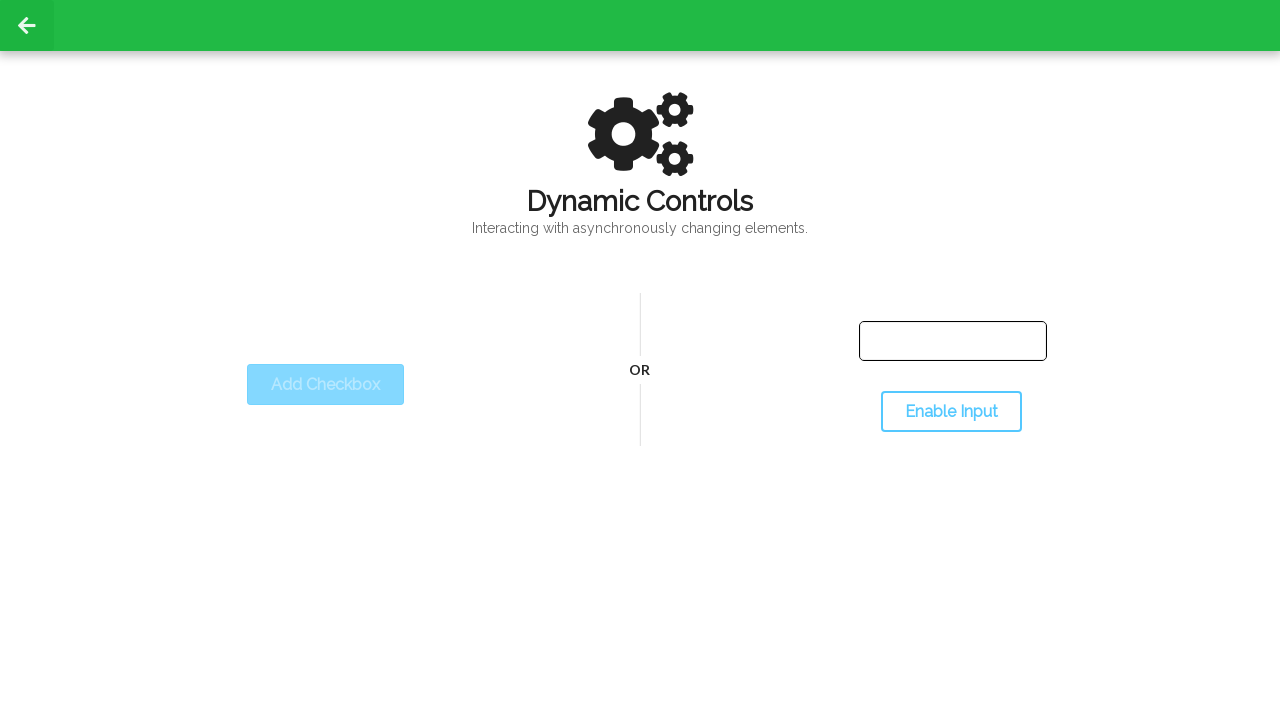

Waited for checkbox to become hidden
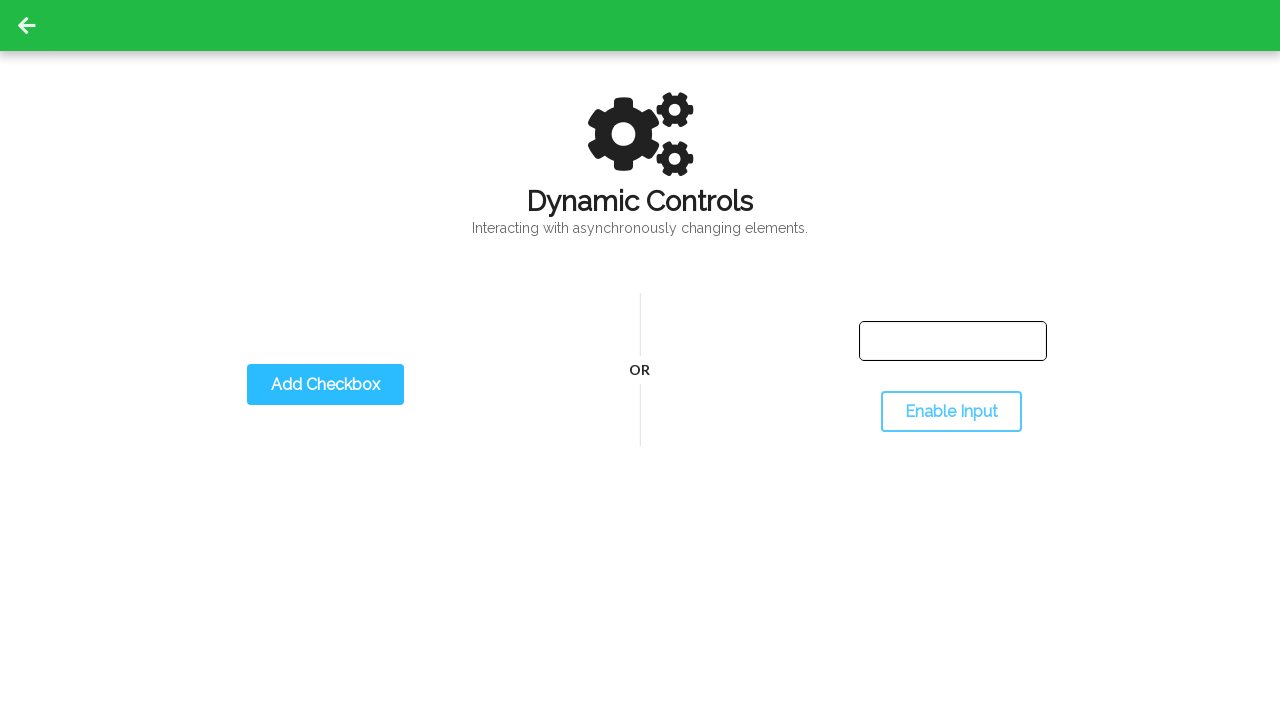

Clicked toggle button again to show the checkbox at (325, 385) on xpath=//button[@id='toggleCheckbox']
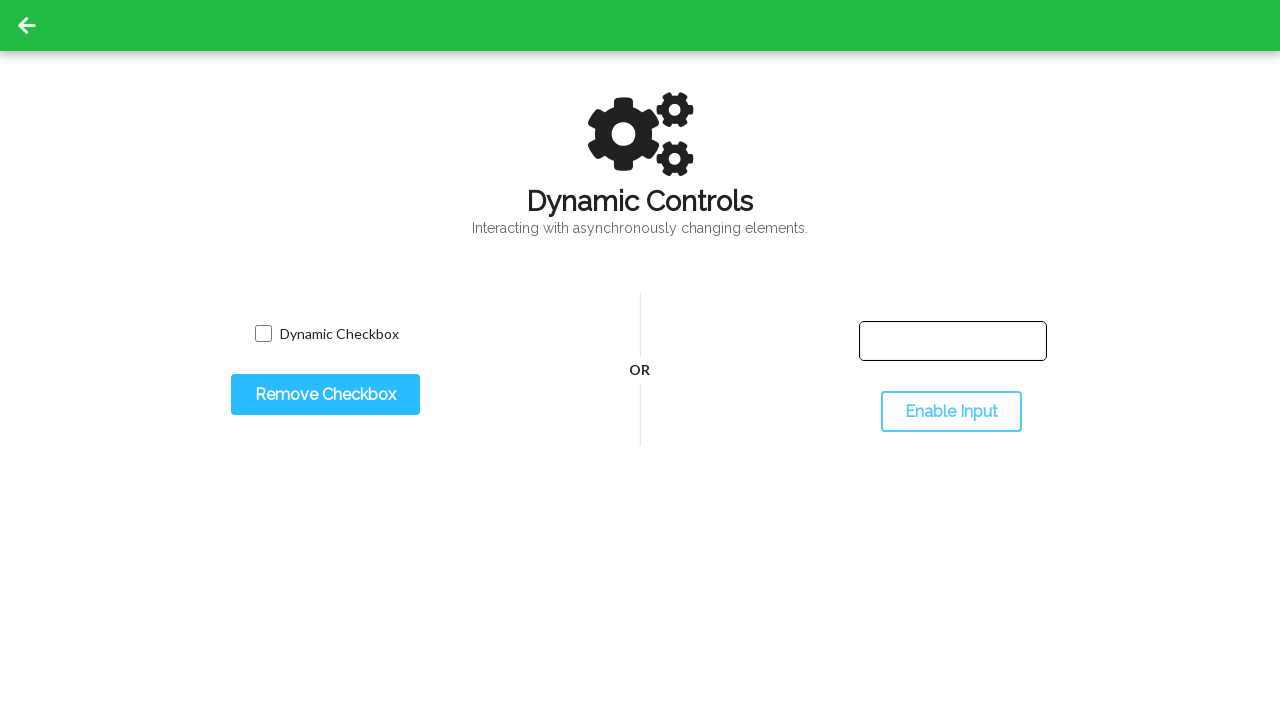

Waited for checkbox to become visible again
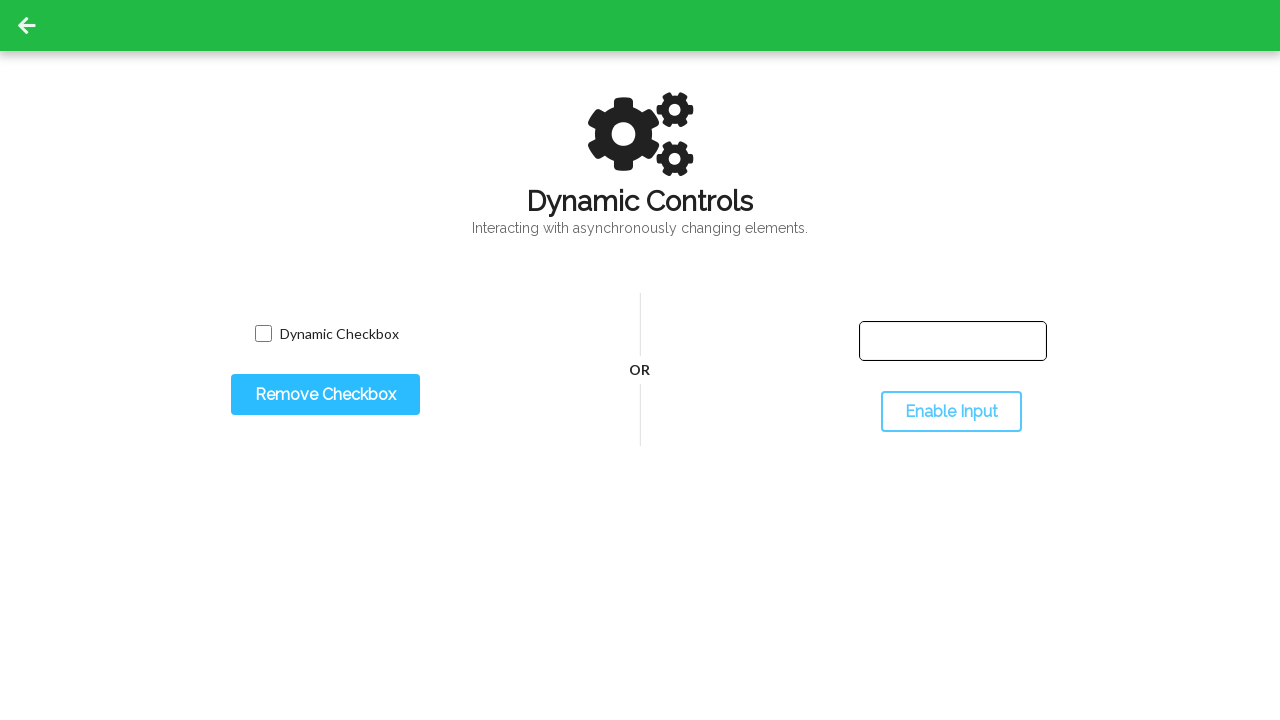

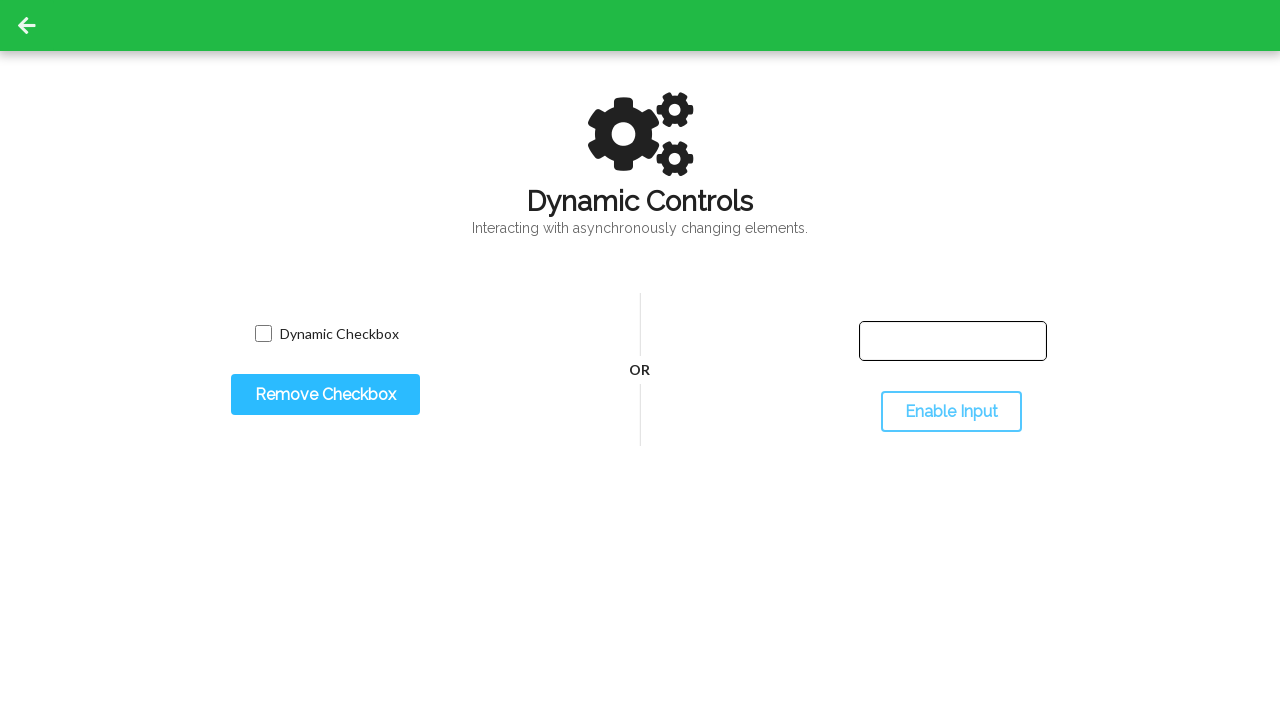